Reads a value from the page, calculates a math formula, fills the answer field, checks robot checkbox and radio button, then submits.

Starting URL: http://suninjuly.github.io/math.html

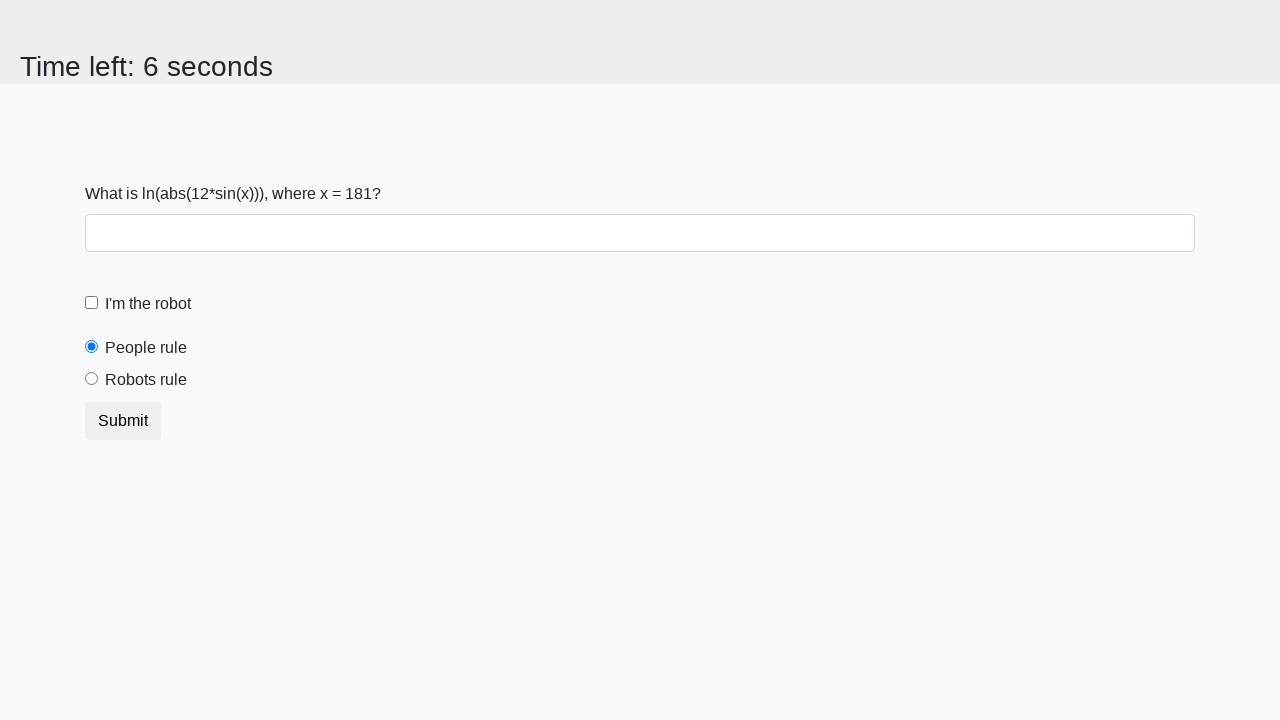

Retrieved input value from the page
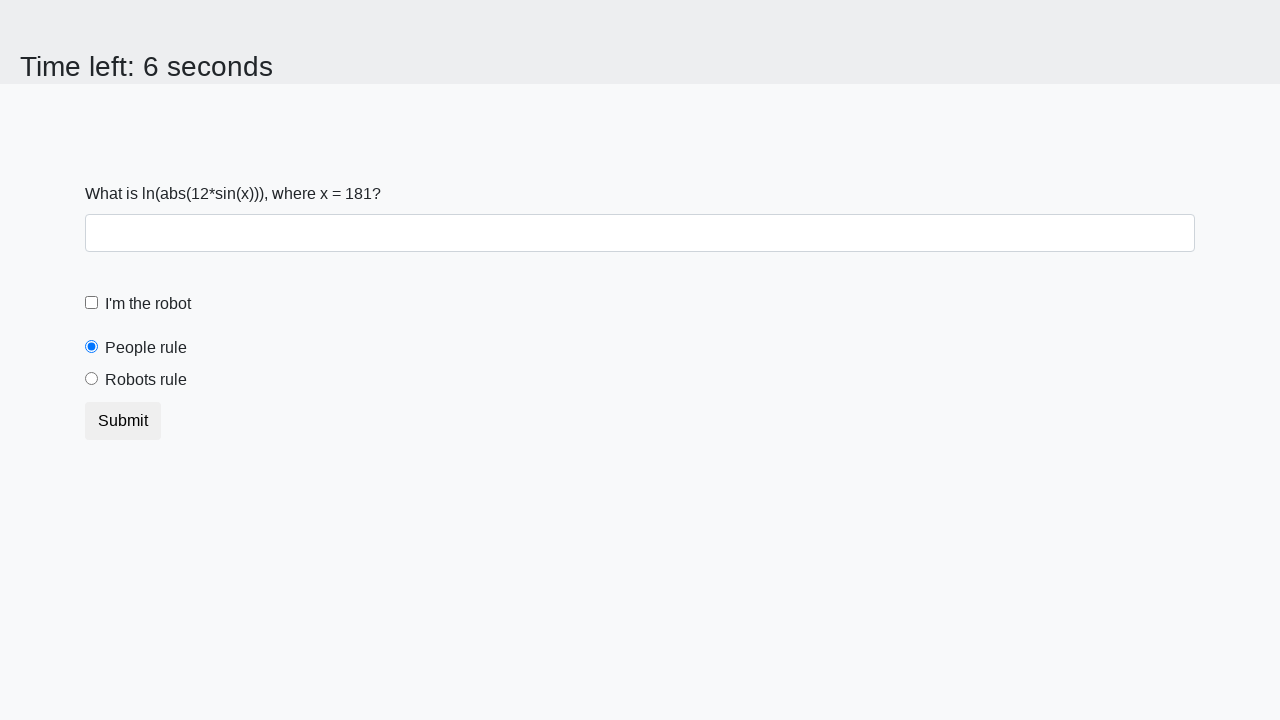

Calculated math formula result
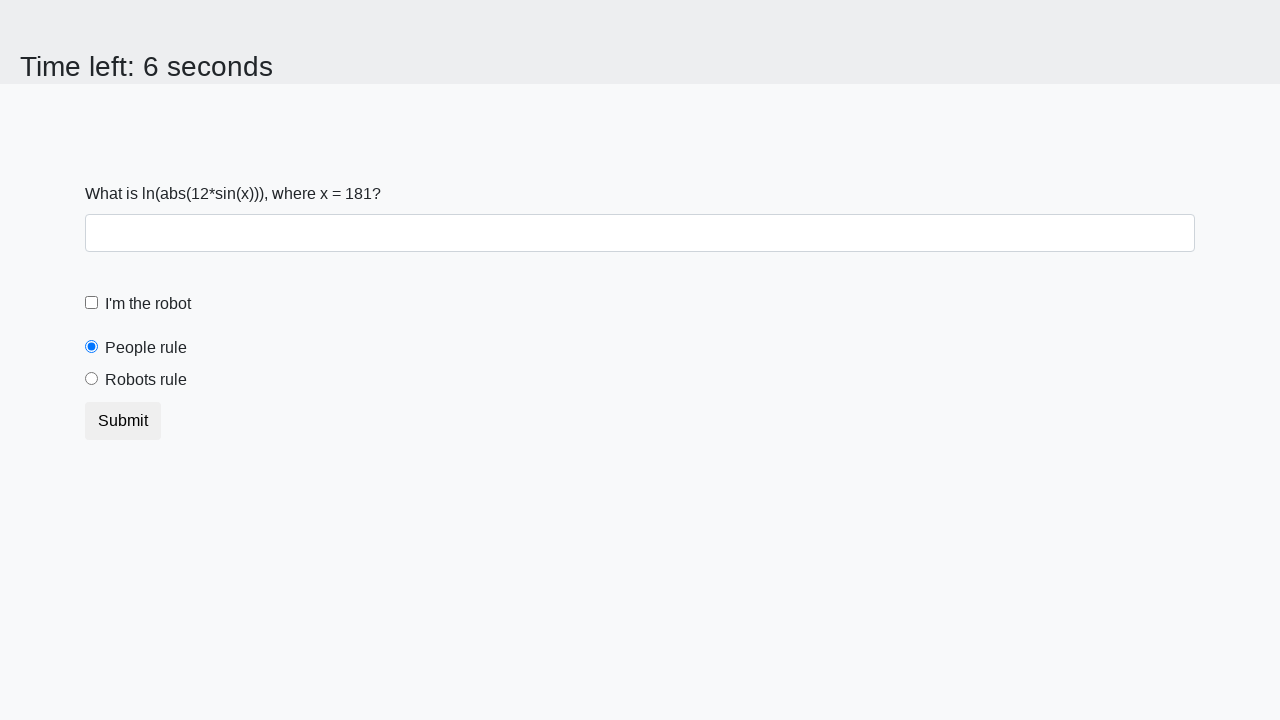

Filled answer field with calculated result on #answer
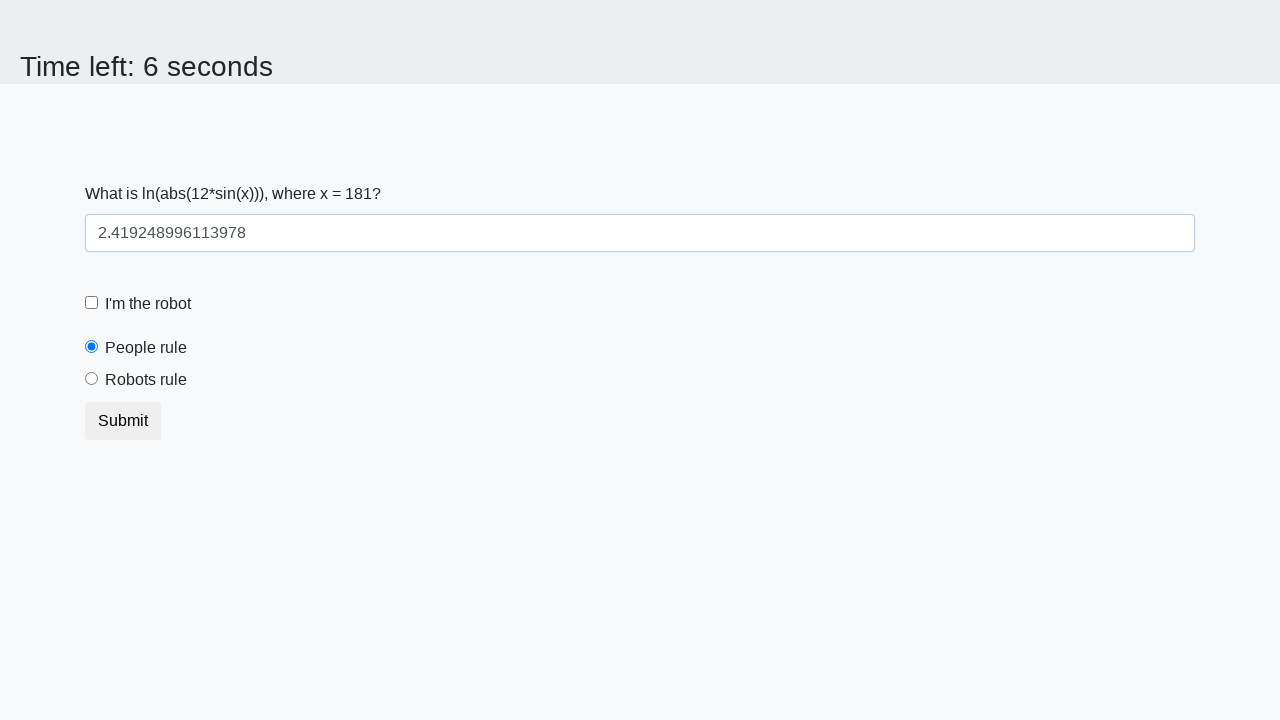

Checked the robot checkbox at (92, 303) on #robotCheckbox
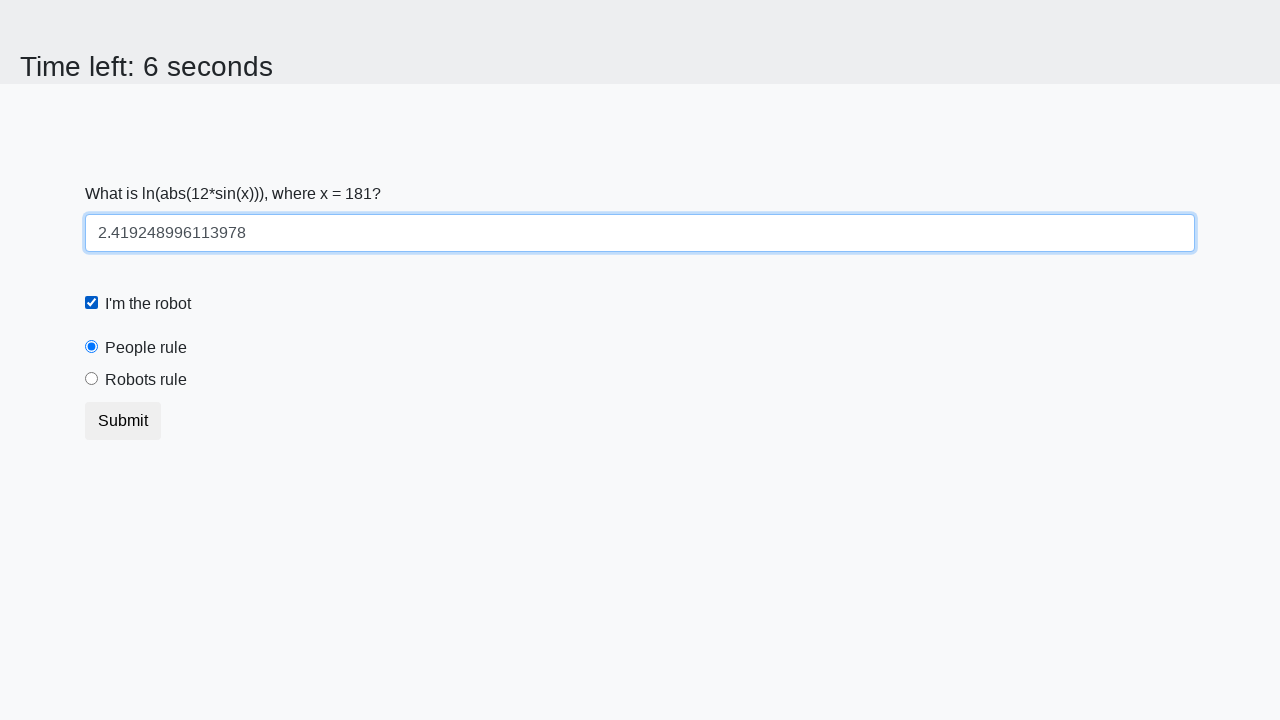

Selected the robots rule radio button at (92, 379) on #robotsRule
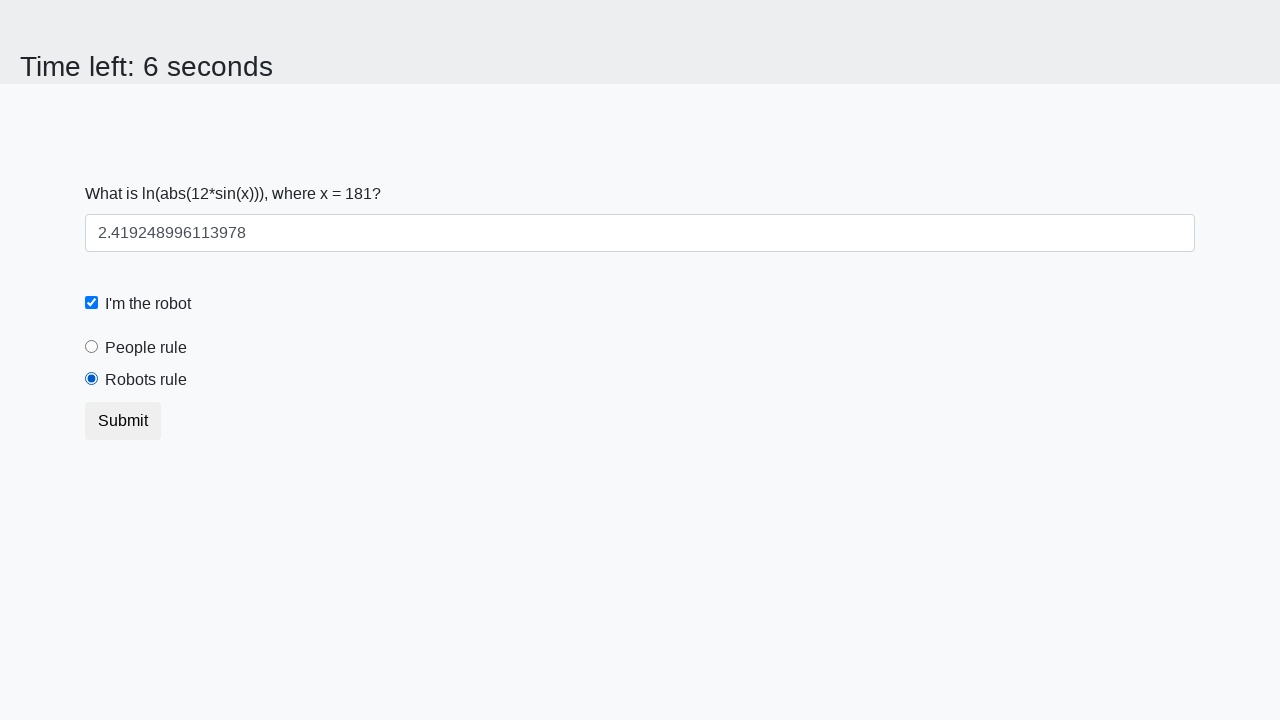

Clicked submit button to complete the form at (123, 421) on .btn.btn-default
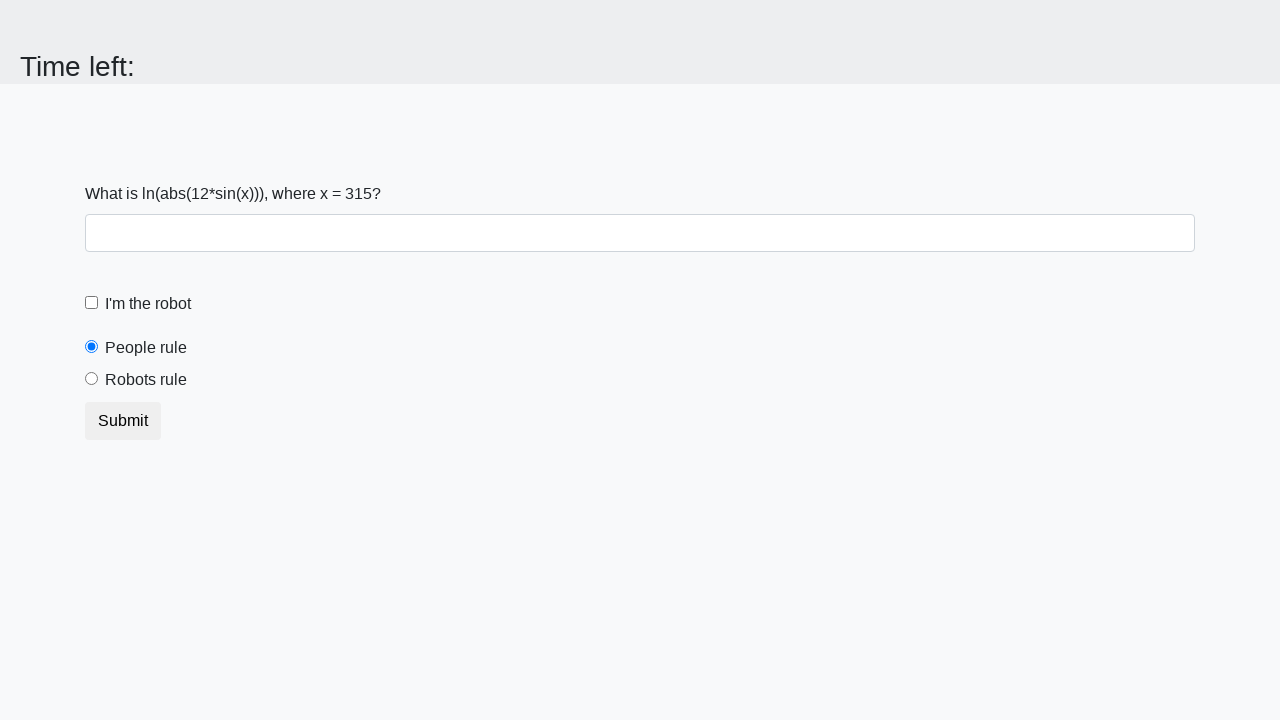

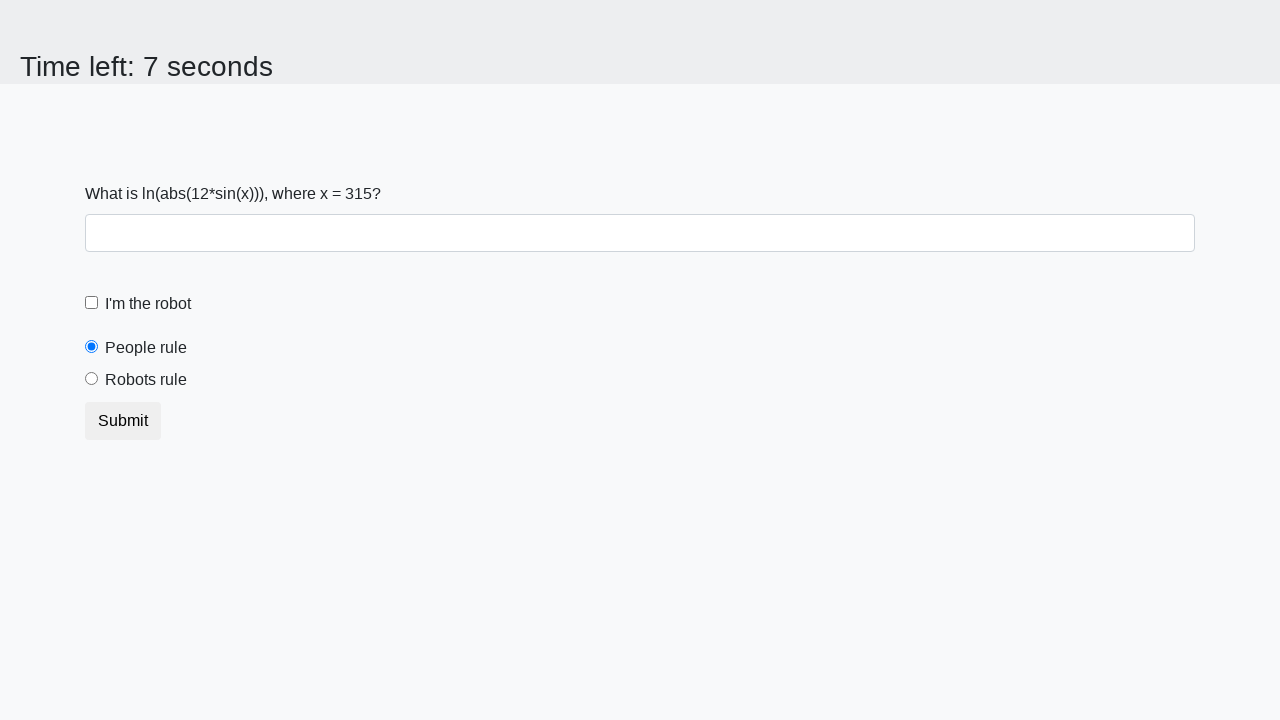